Tests jQuery UI custom dropdown by clicking the speed dropdown, selecting "Slower", and verifying the selection is displayed

Starting URL: https://jqueryui.com/resources/demos/selectmenu/default.html

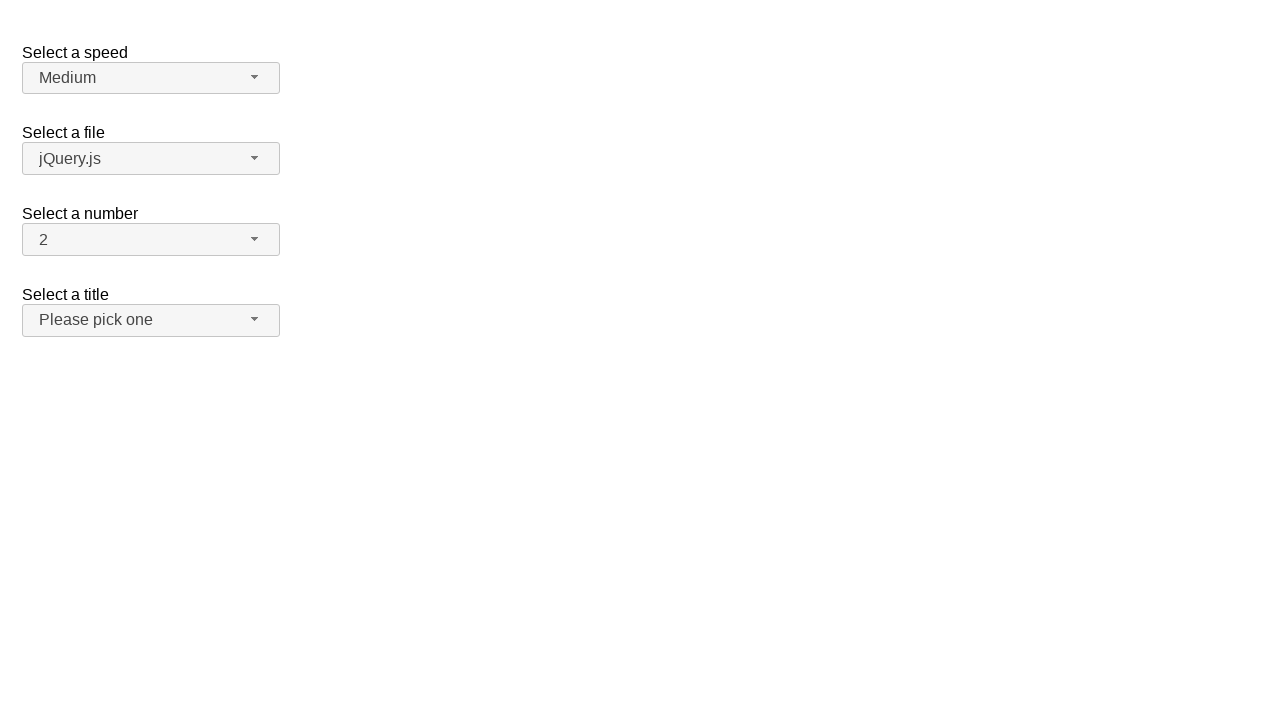

Clicked the speed dropdown button to open it at (151, 78) on xpath=//span[@id='speed-button']
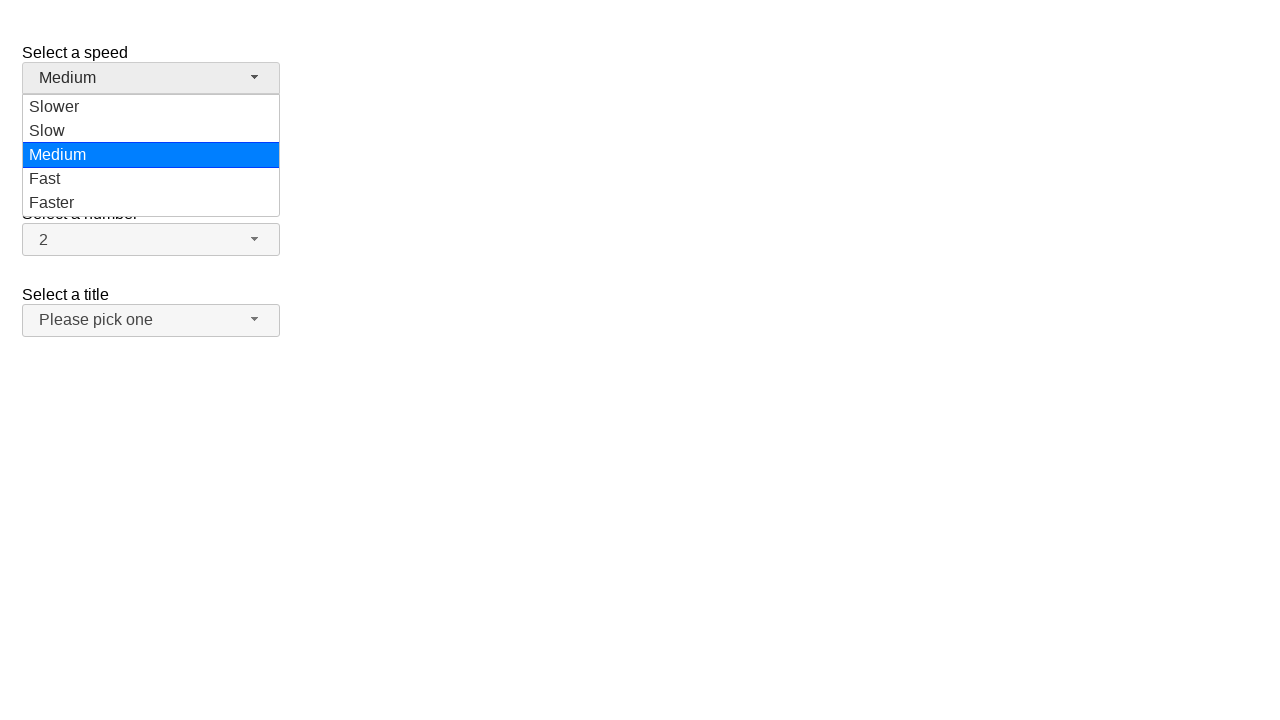

Speed dropdown menu items loaded
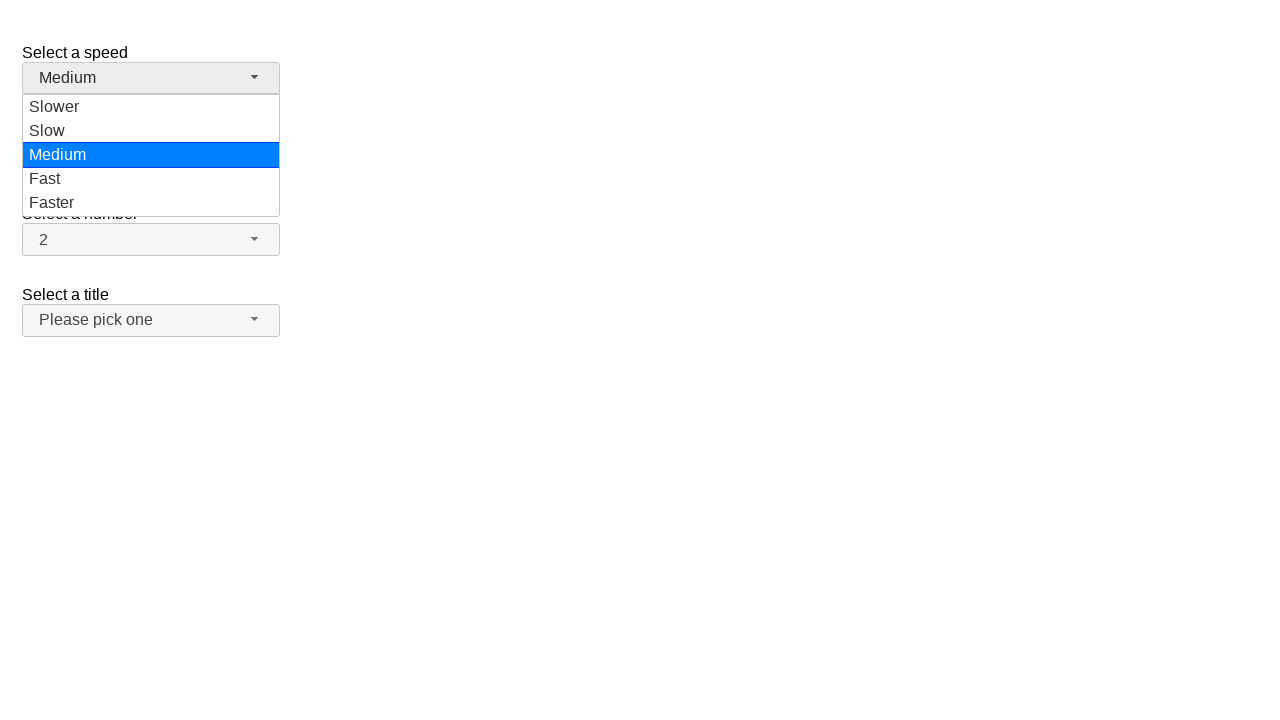

Selected 'Slower' option from the dropdown menu at (151, 107) on xpath=//ul[@id='speed-menu']//div[text()='Slower']
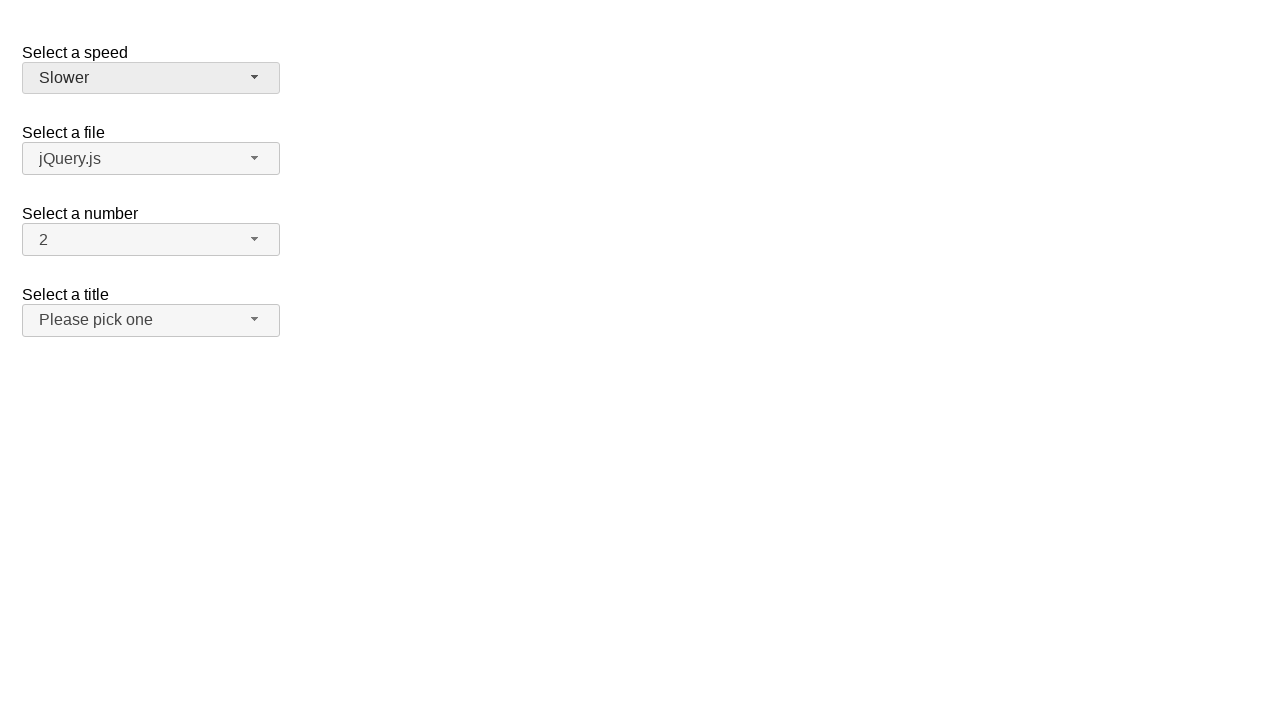

Verified that 'Slower' is displayed as the selected value in the dropdown
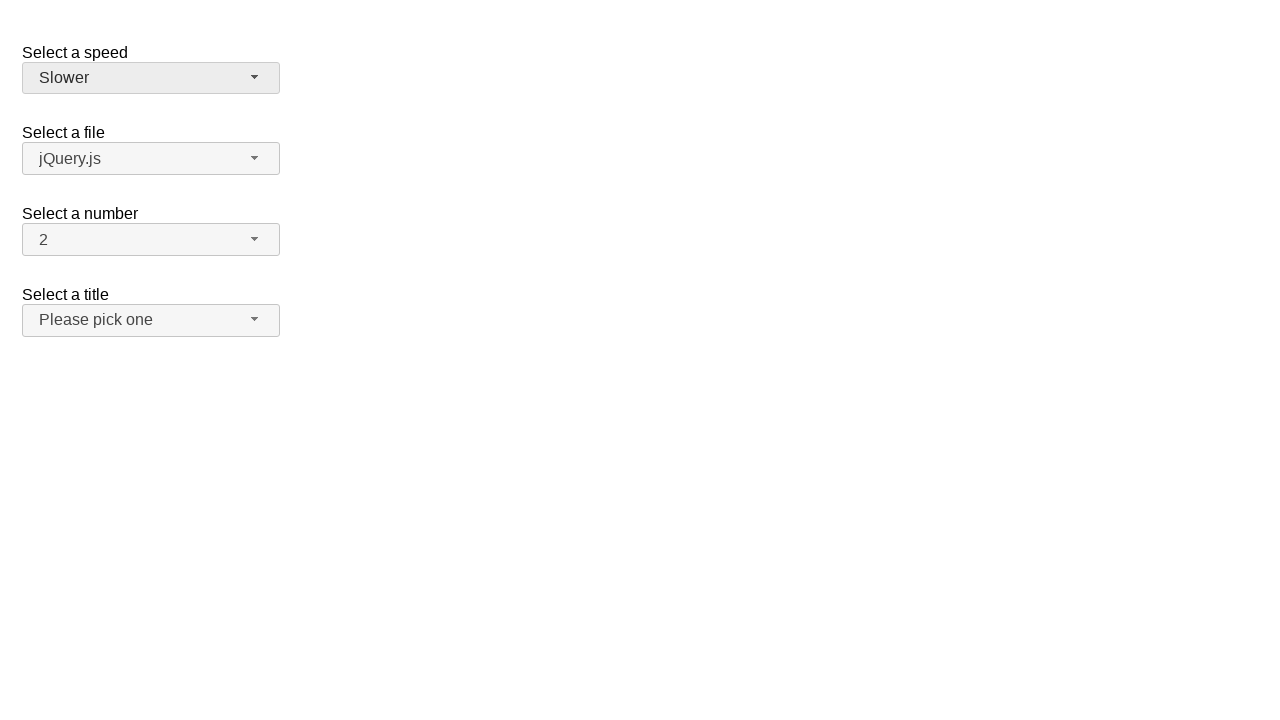

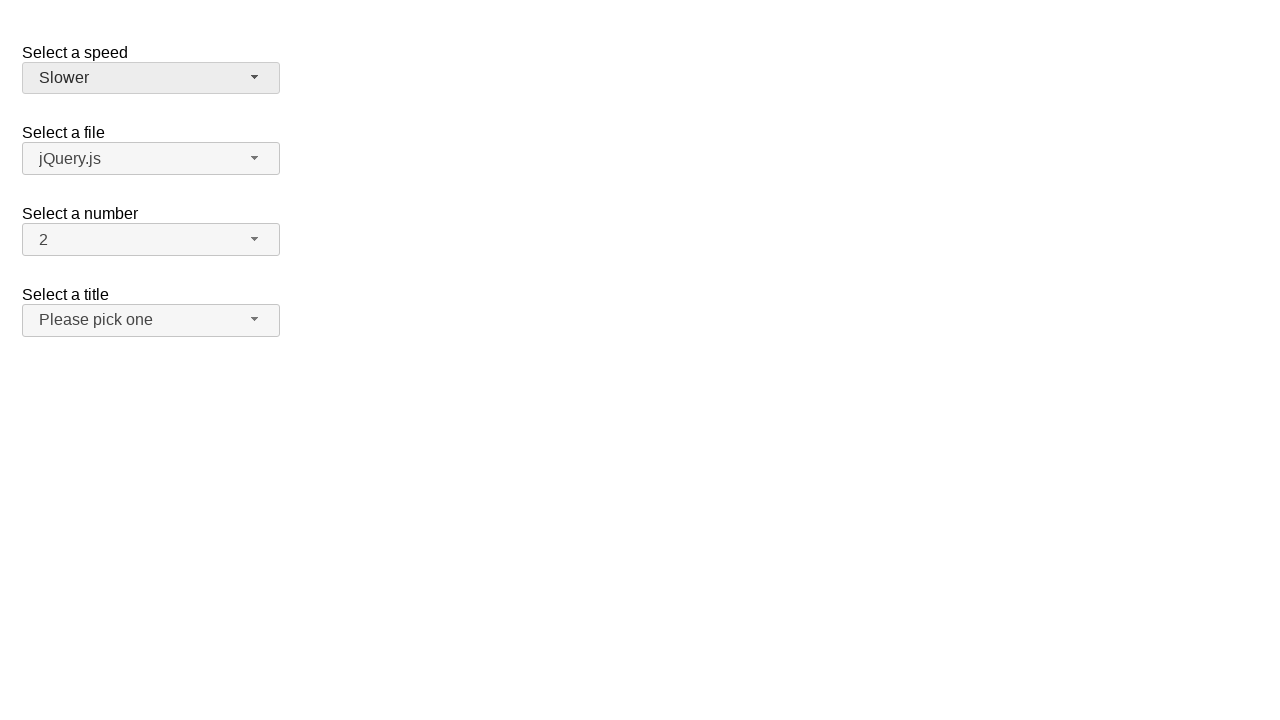